Tests mouse hover navigation by hovering over a menu to reveal submenu items and clicking on a specific link

Starting URL: https://omayo.blogspot.com/

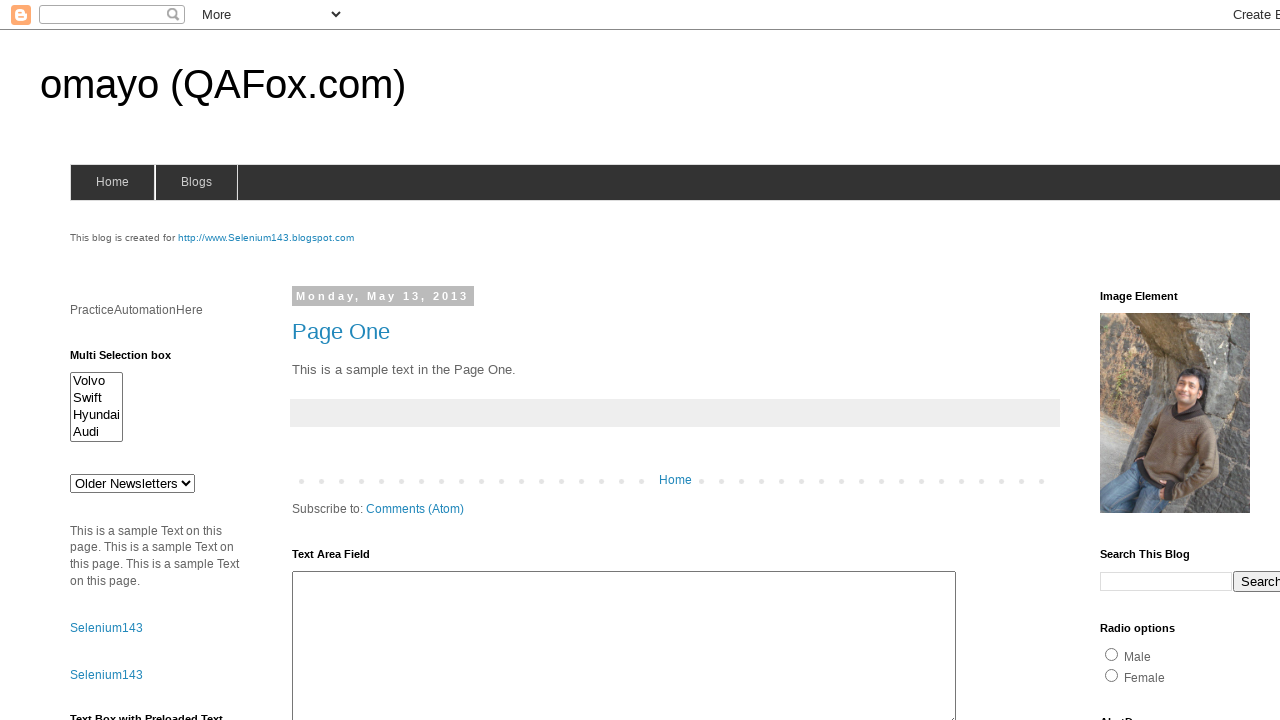

Hovered over blogs menu to reveal submenu items at (196, 182) on #blogsmenu
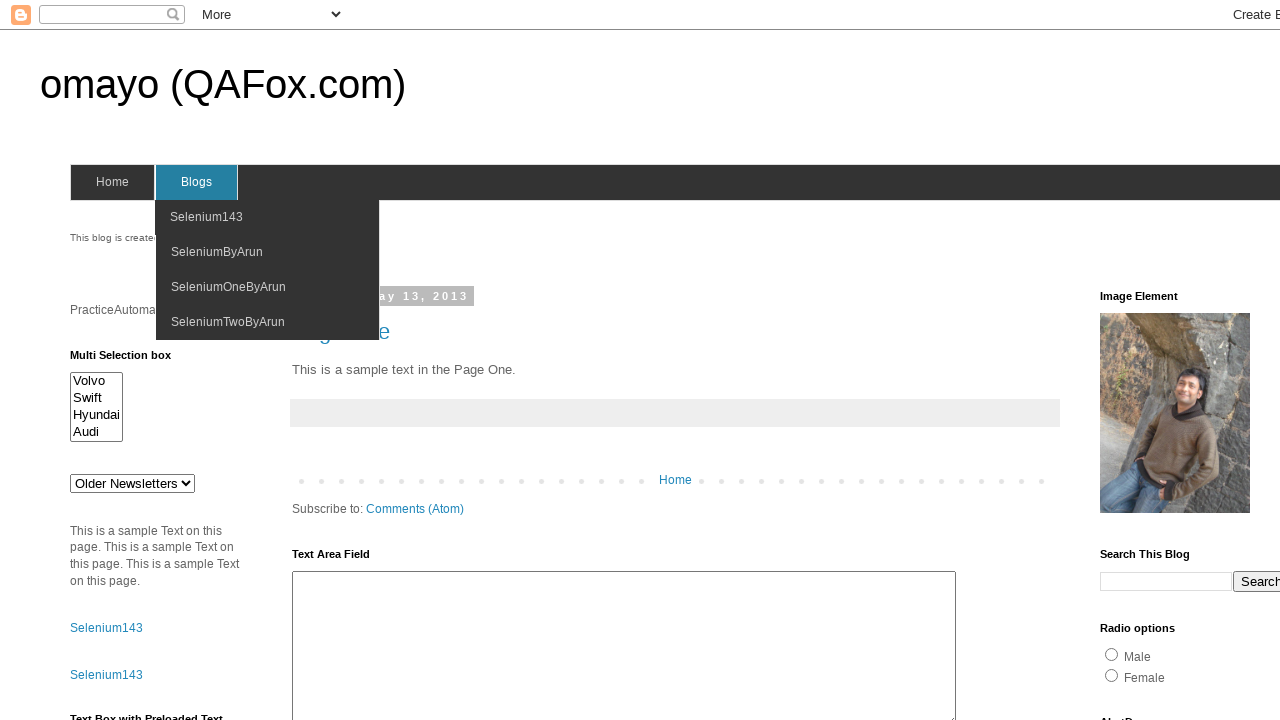

Clicked on 'SeleniumOneByArun' submenu link at (228, 287) on xpath=//span[contains(text(),'SeleniumOneByArun')]
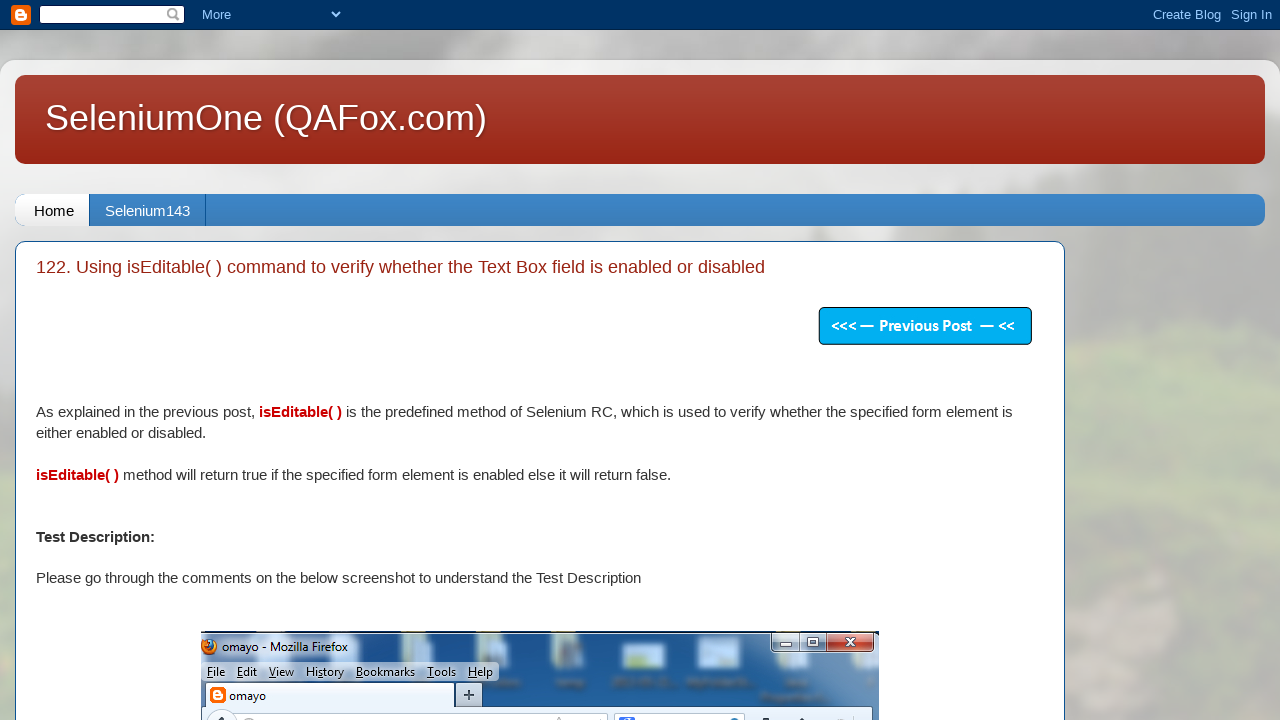

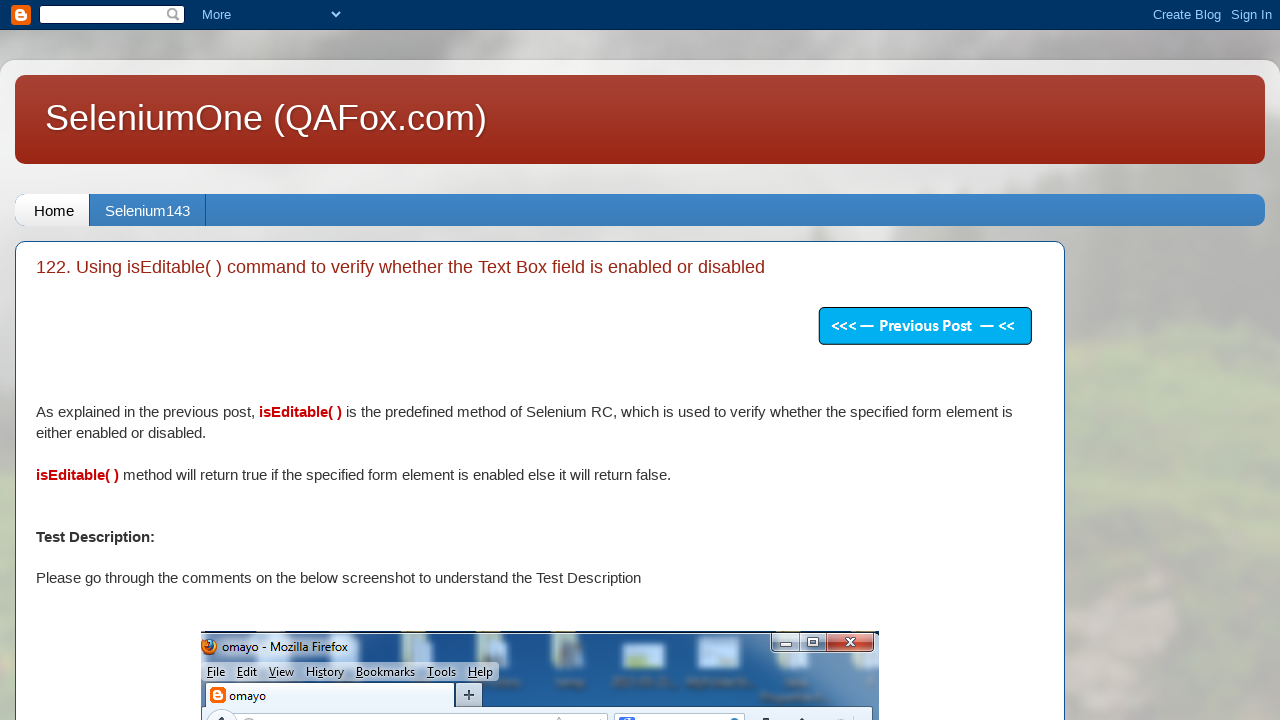